Tests browser window handling functionality by navigating to the Alerts, Frame & Windows section, opening a new window, validating content in the new window, and closing it

Starting URL: https://demoqa.com

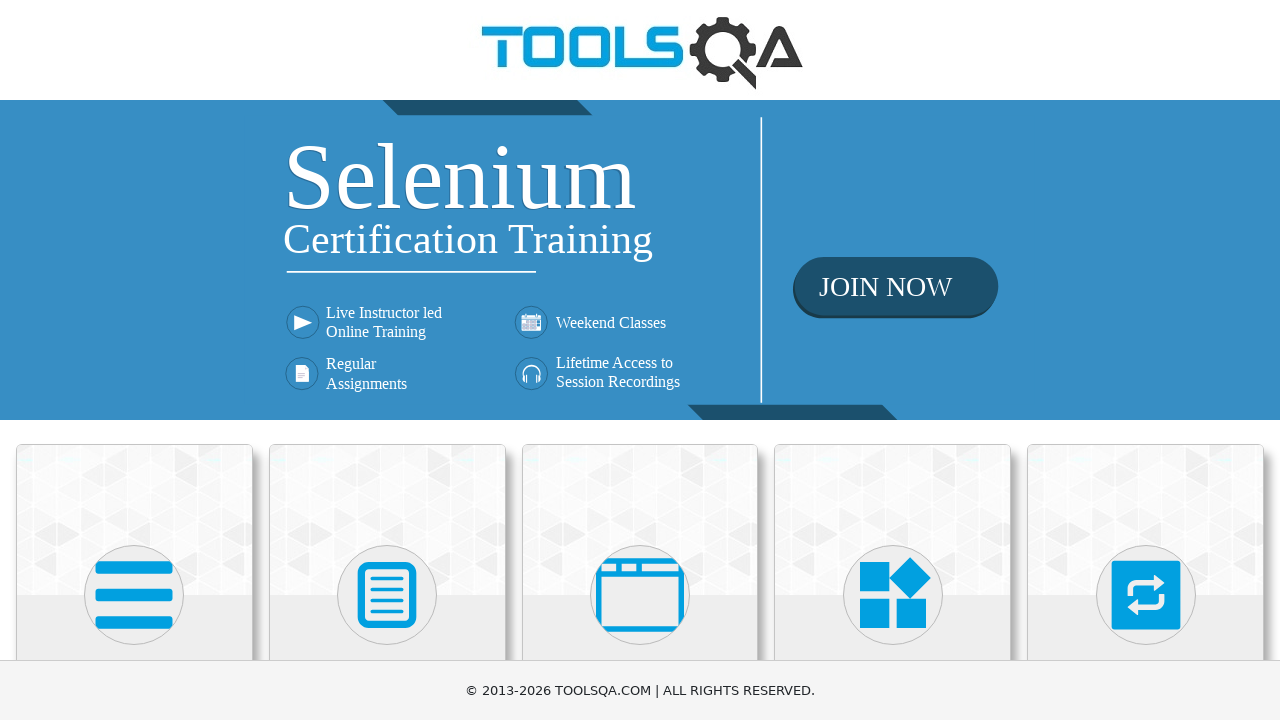

Clicked on Alerts, Frame & Windows menu using JavaScript executor
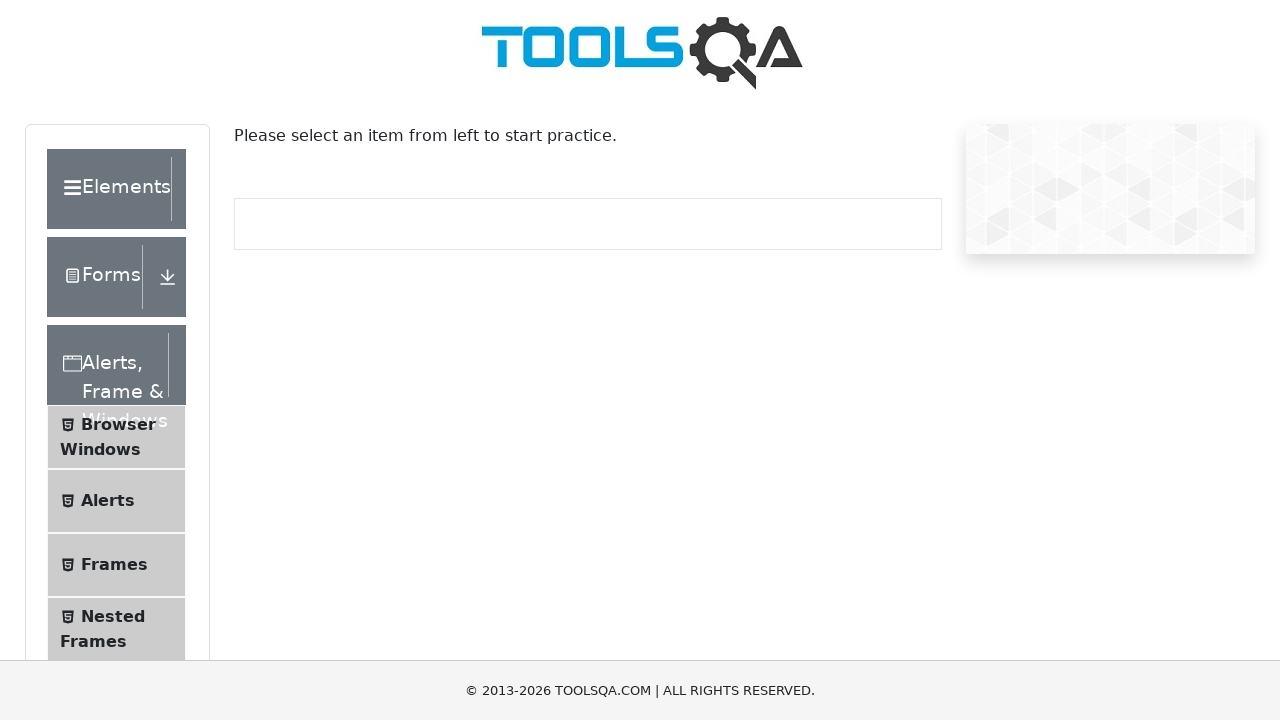

Clicked on Browser Windows submenu at (118, 424) on text=Browser Windows
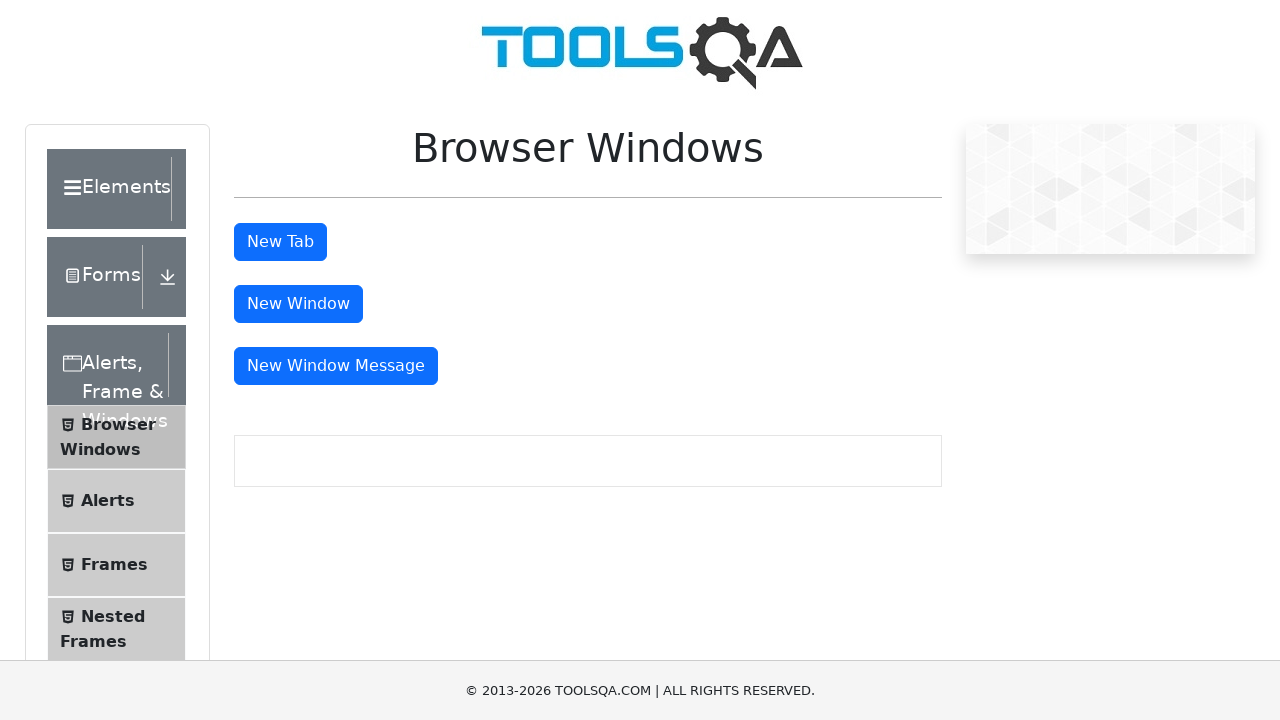

Clicked New Window button and opened a new browser window at (298, 304) on button:has-text('New Window')
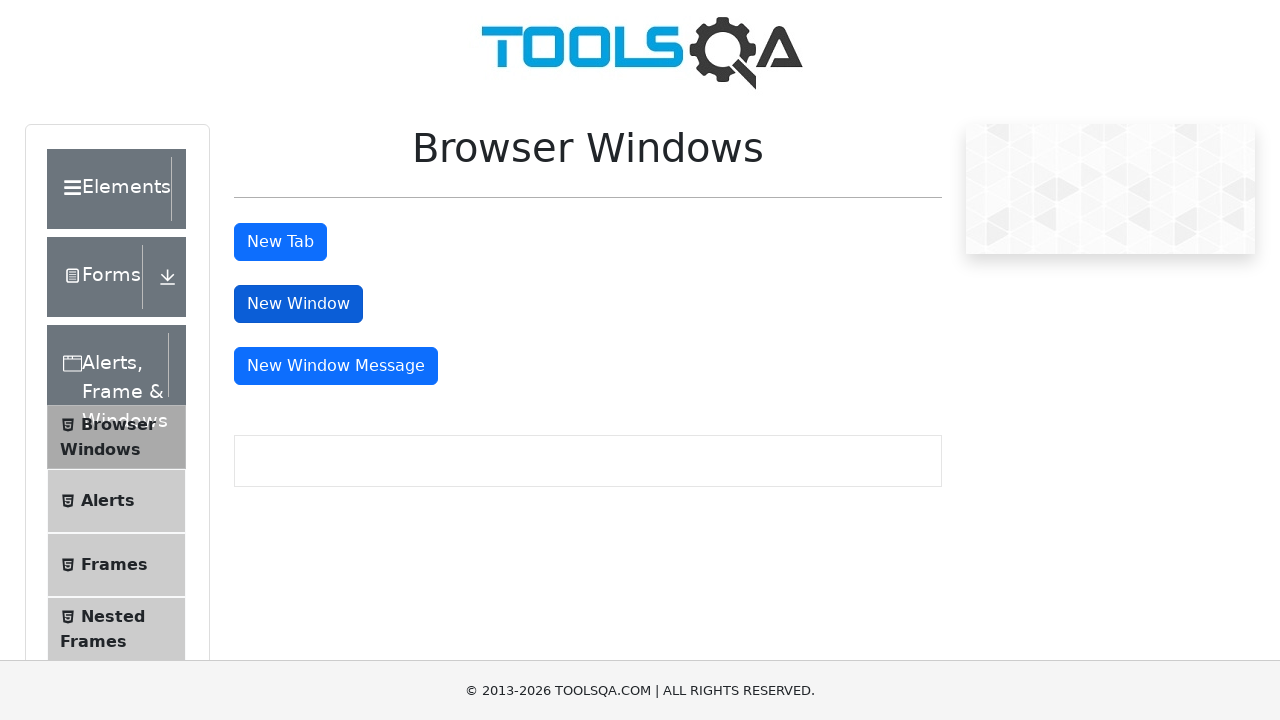

New window loaded successfully
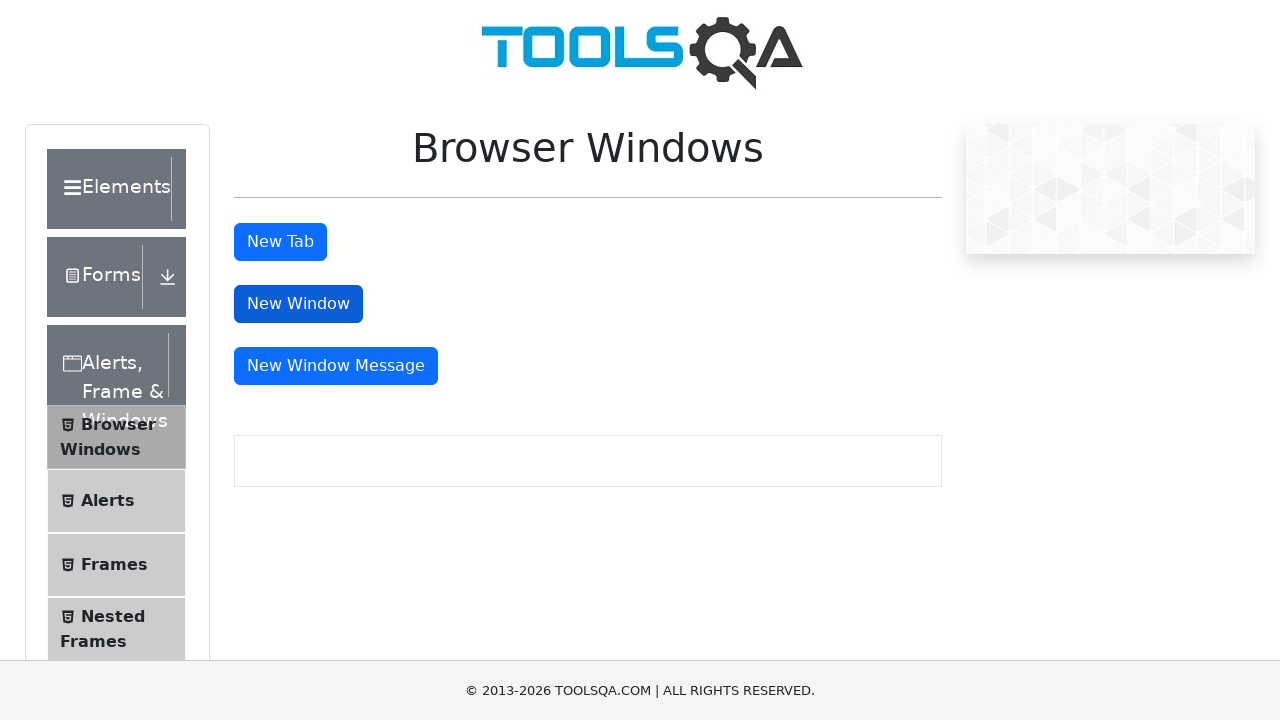

Validated that new window contains 'This is a sample page' message
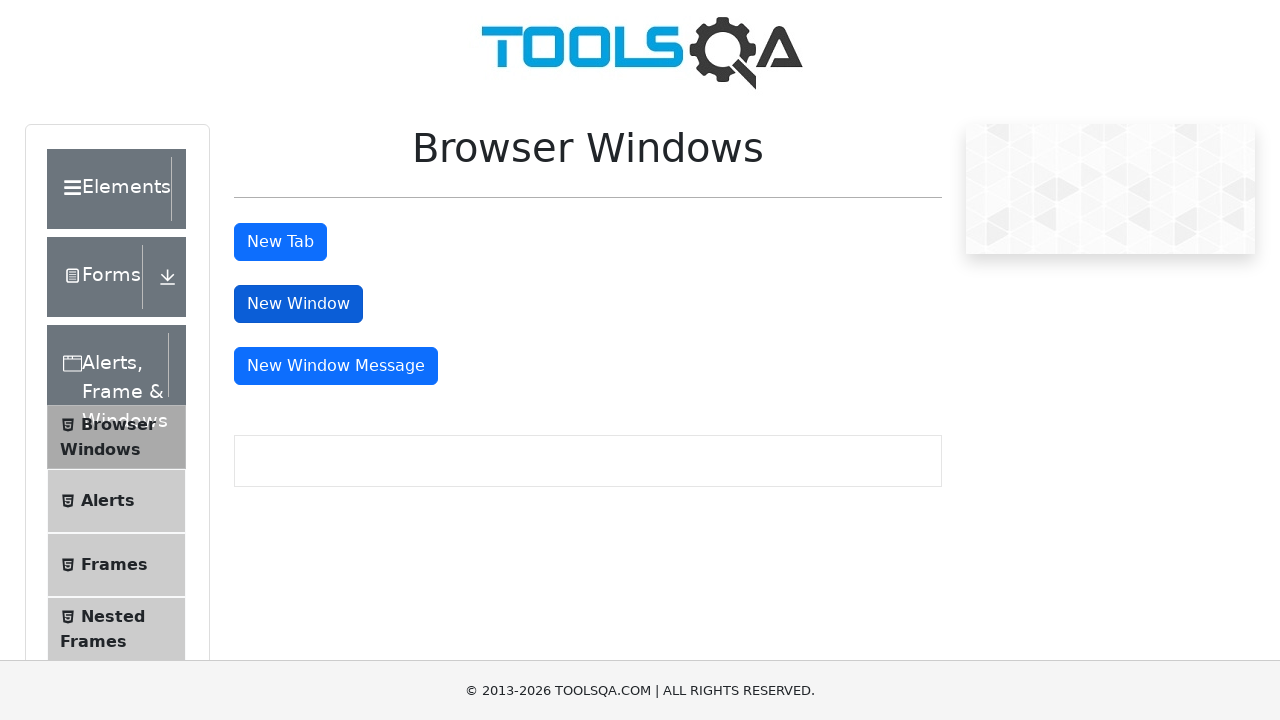

Closed the new browser window
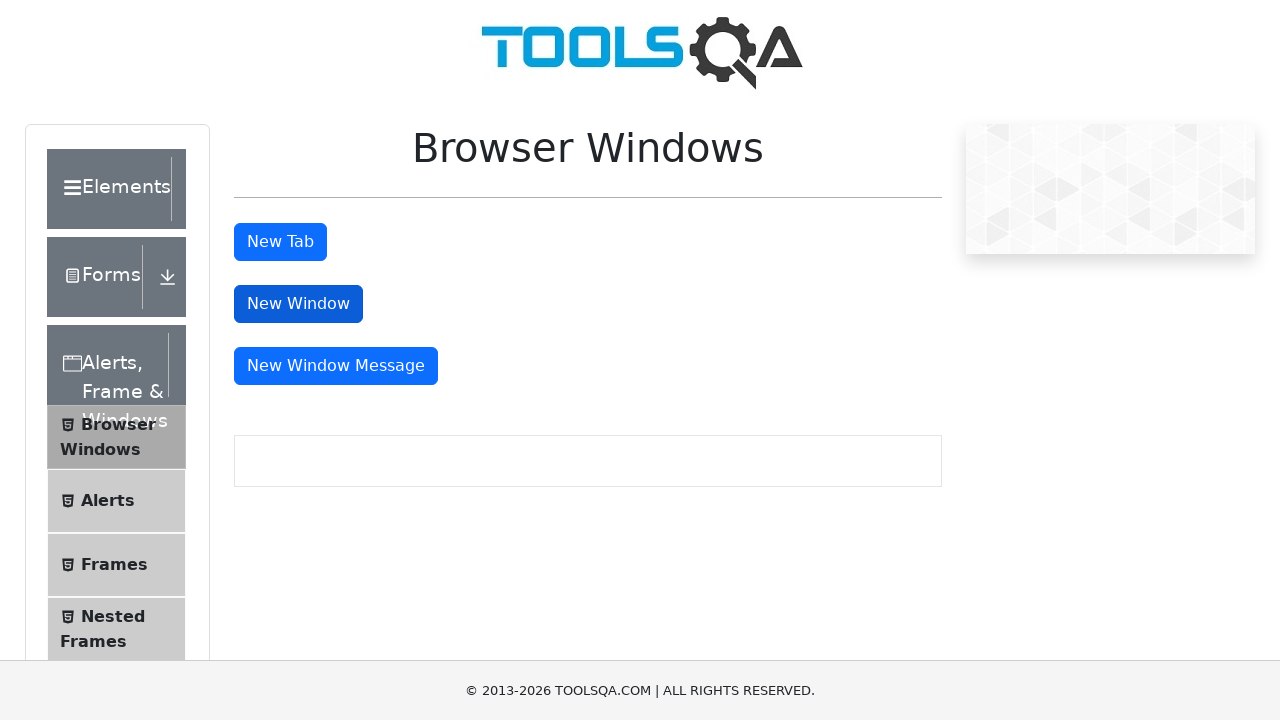

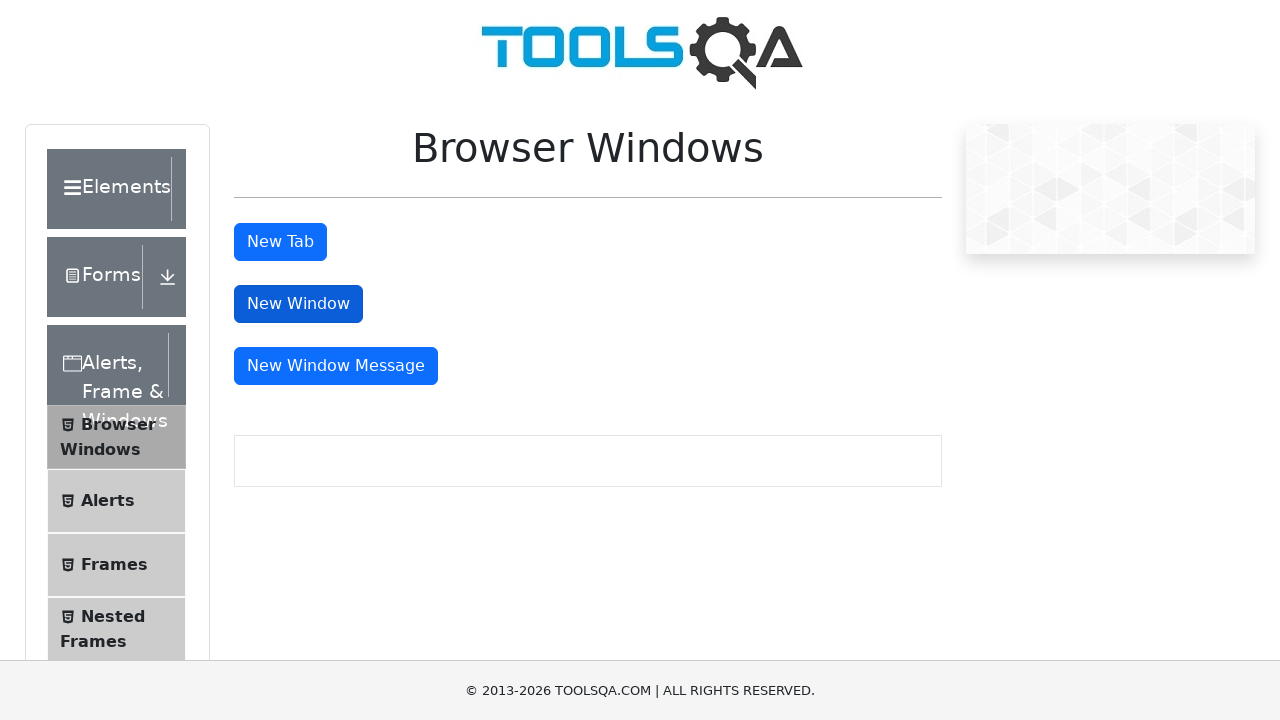